Tests the contact form functionality on demoblaze.com by opening the contact modal, filling in email, name, and message fields, and submitting the form.

Starting URL: https://www.demoblaze.com/

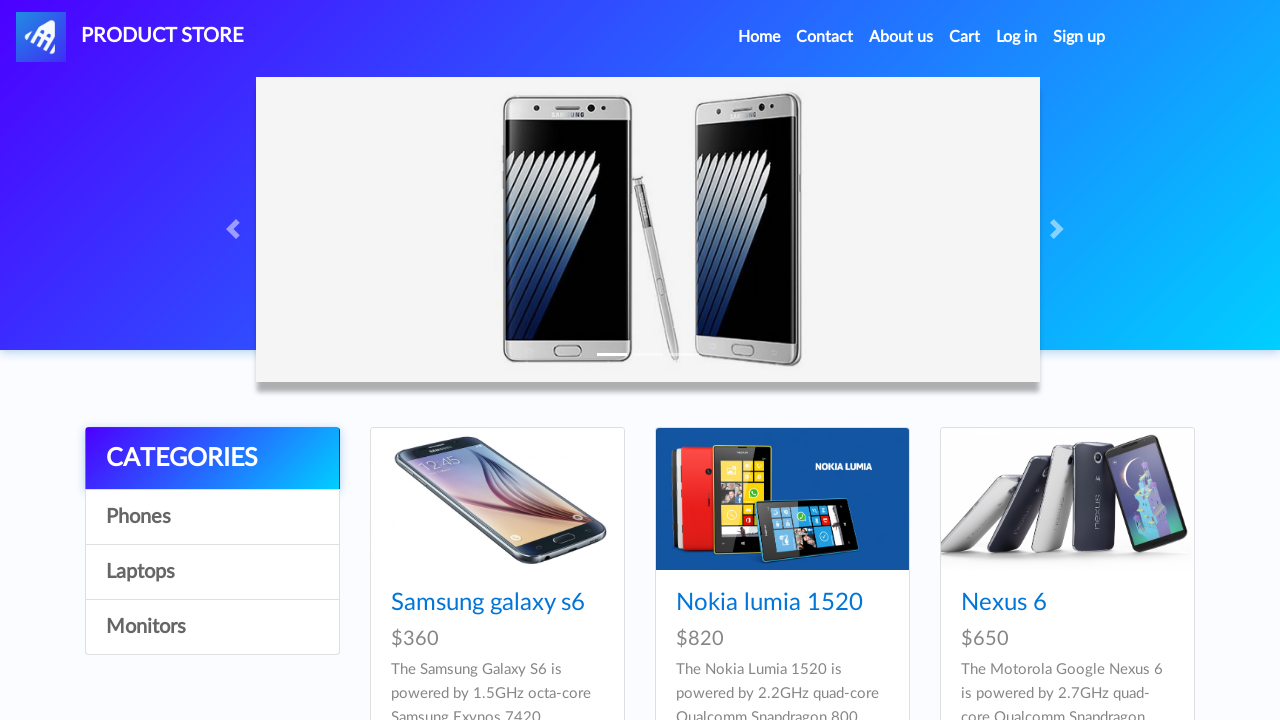

Set up dialog handler to automatically accept dialogs
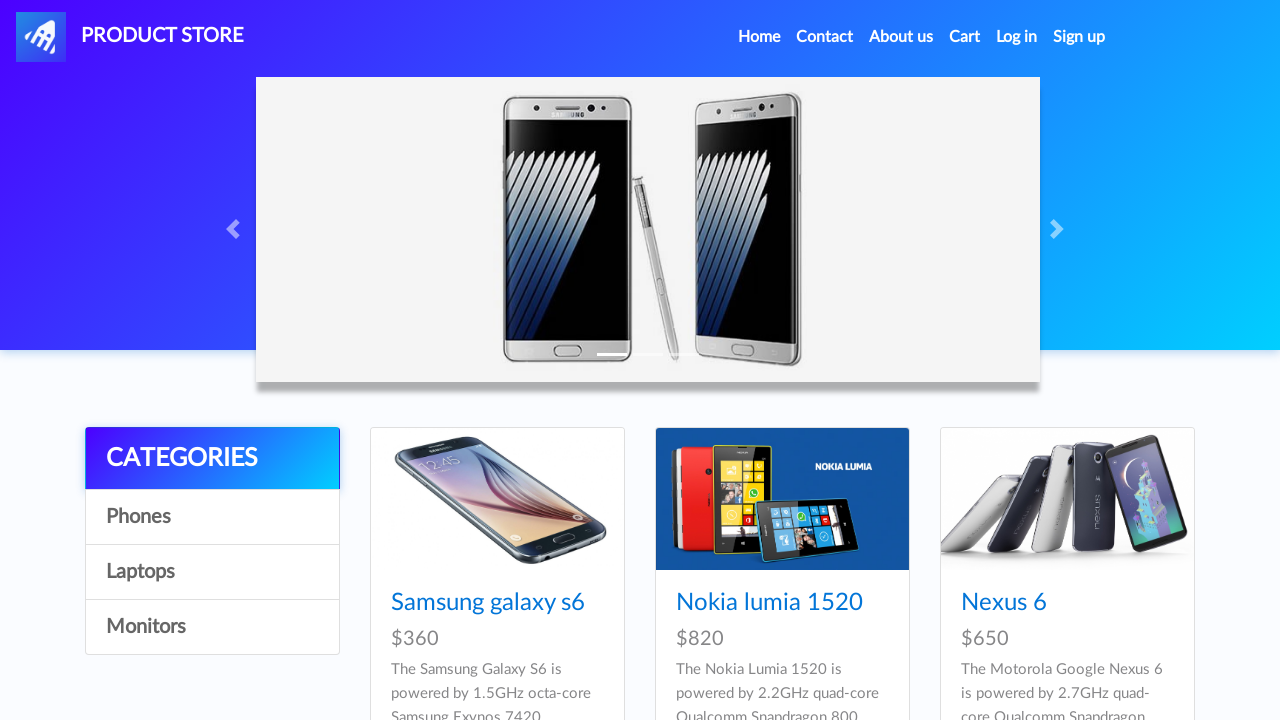

Clicked on Contact link to open the contact modal at (825, 37) on internal:role=link[name="Contact"i]
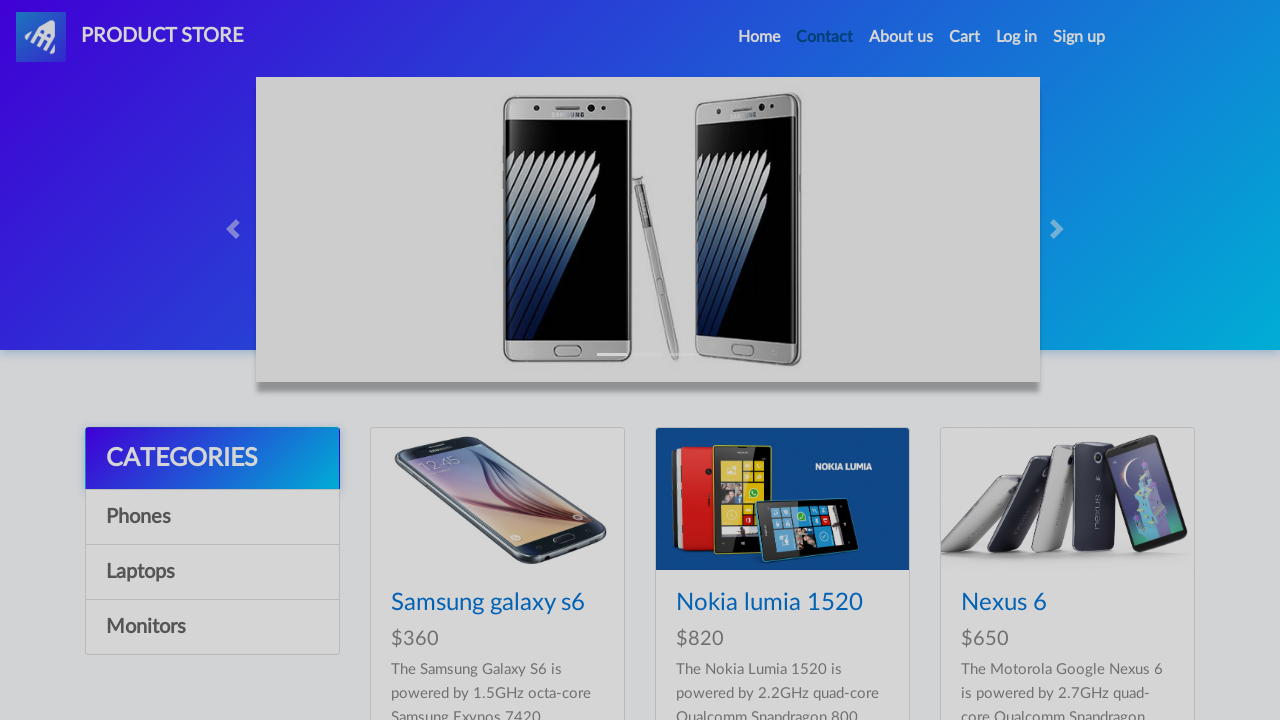

Contact modal loaded and became visible
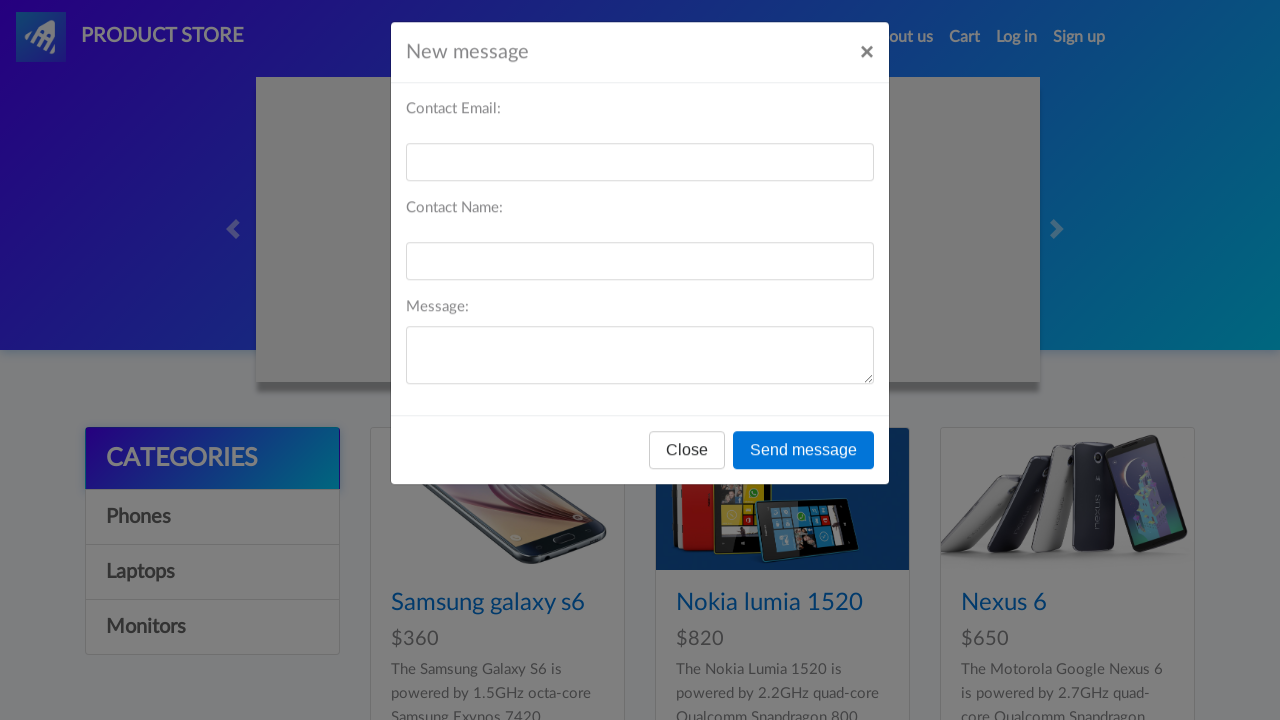

Filled email field with 'maria.fernandez@testmail.com' on #recipient-email
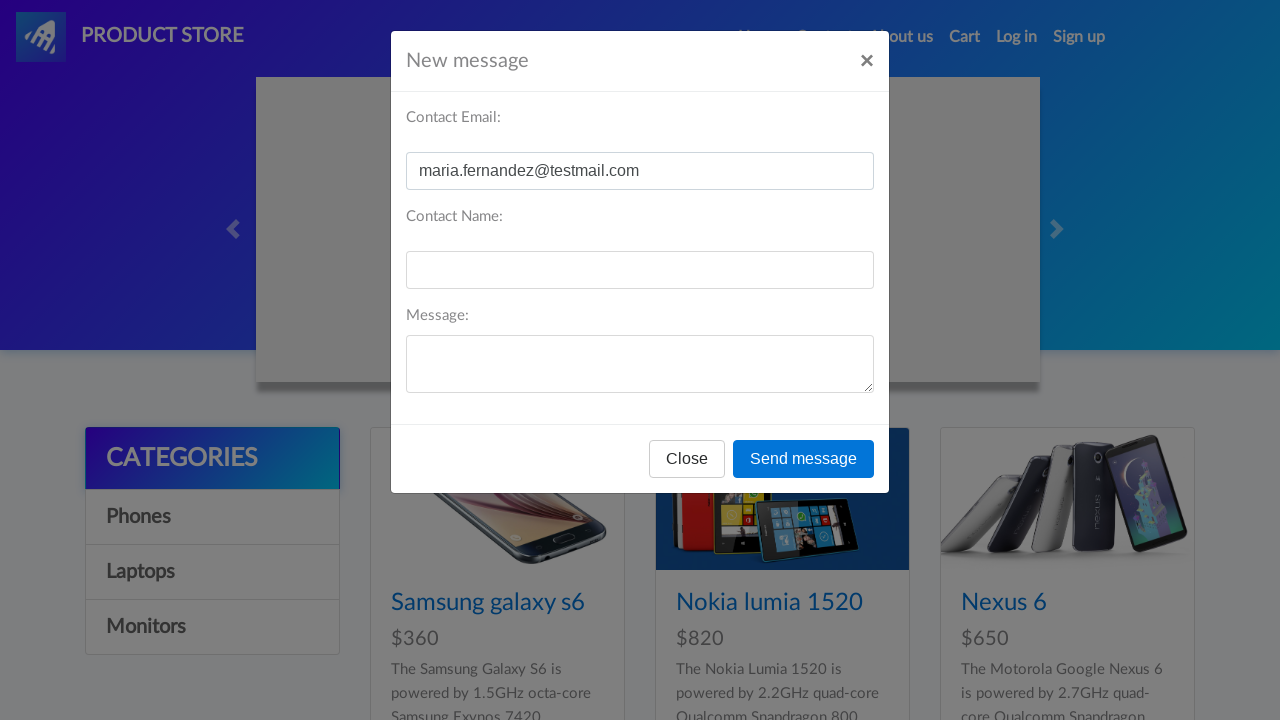

Filled name field with 'María Fernández' on #recipient-name
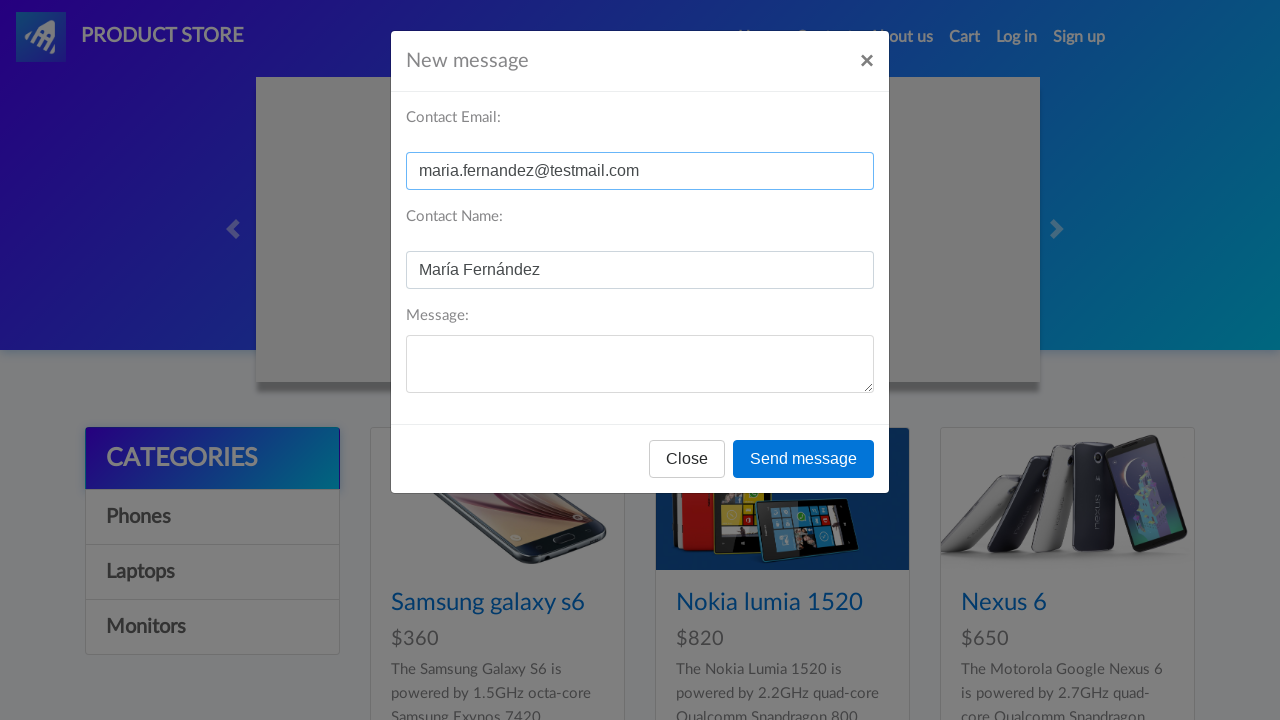

Filled message field with test message on #message-text
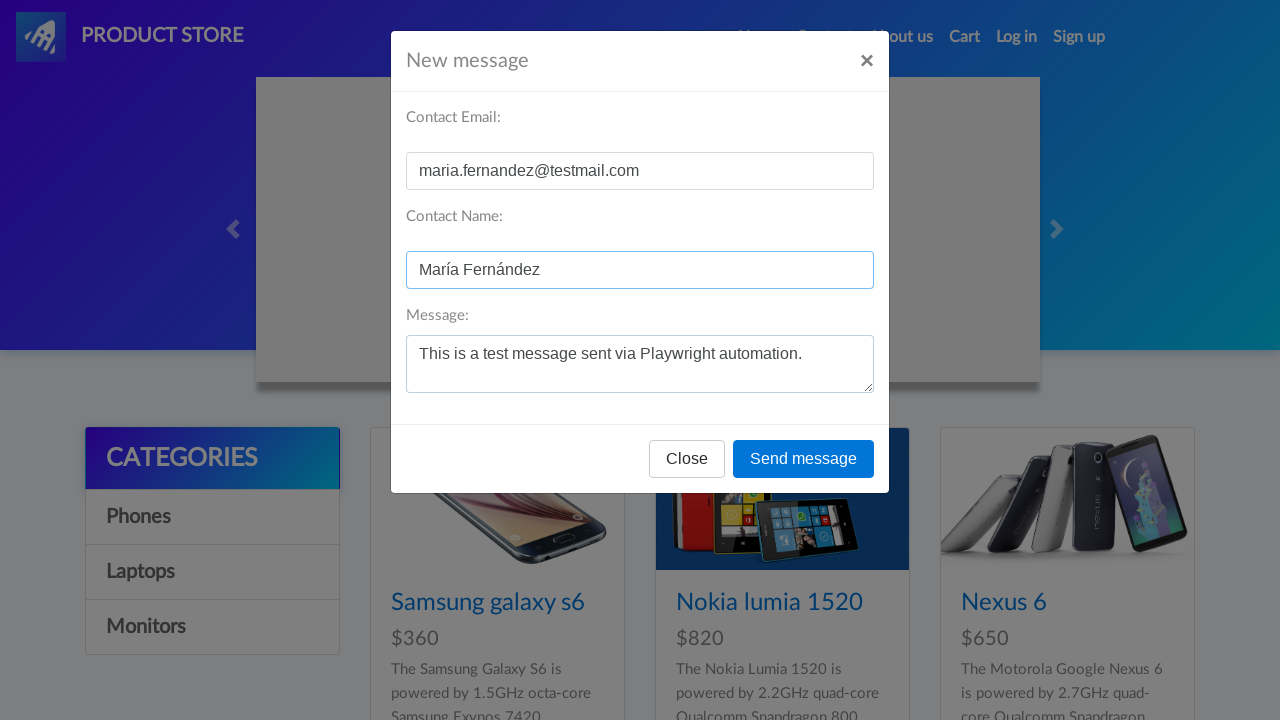

Clicked Send message button to submit the contact form at (804, 459) on internal:role=button[name="Send message"i]
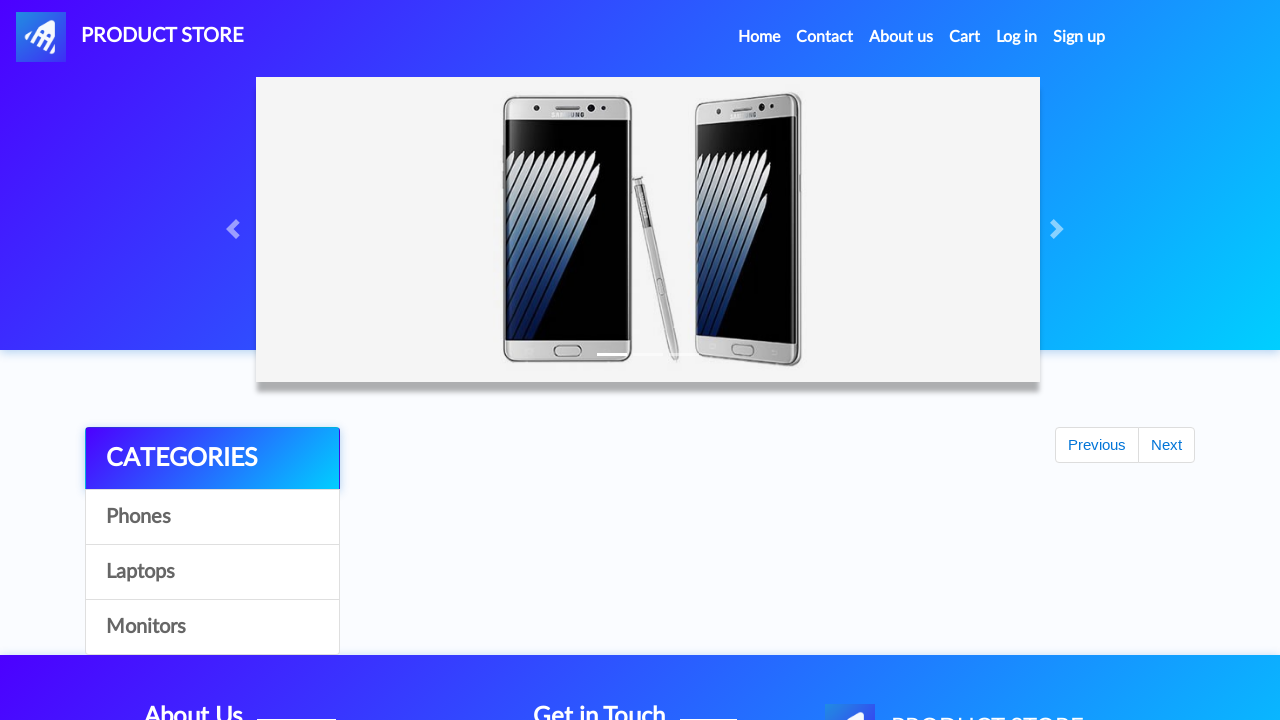

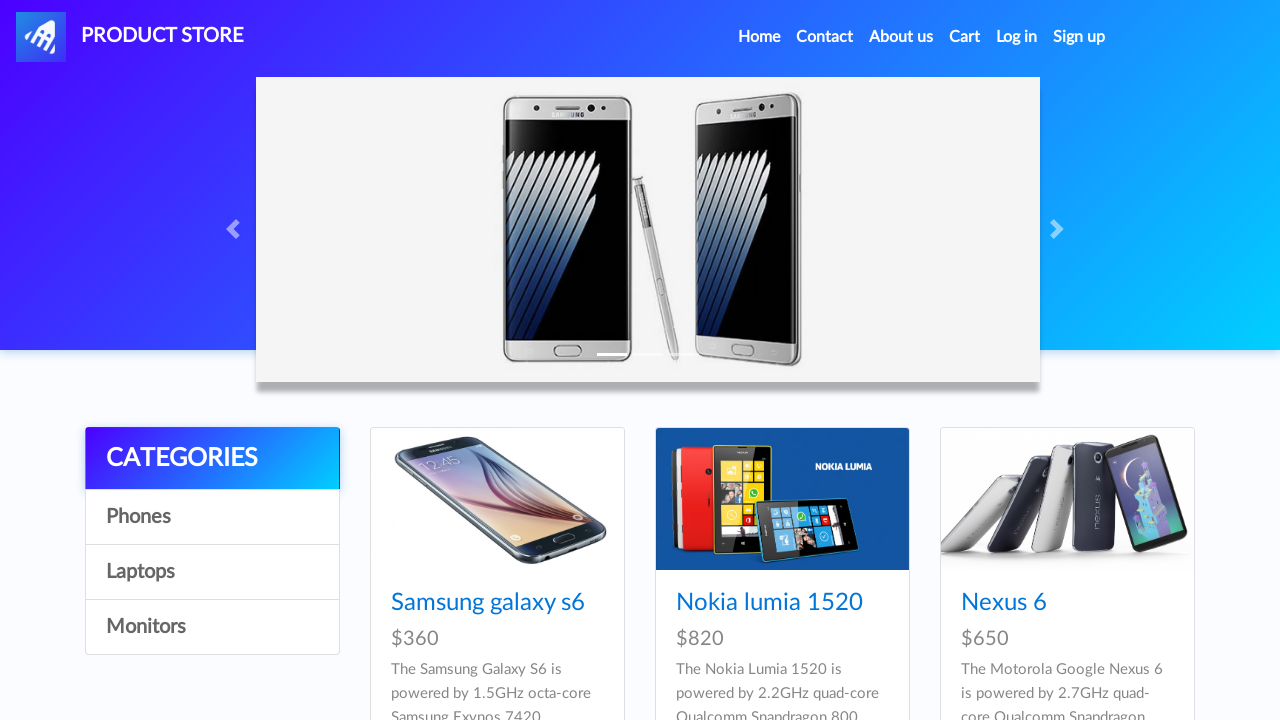